Tests a registration form by filling in first name and last name fields

Starting URL: http://demo.automationtesting.in/Register.html

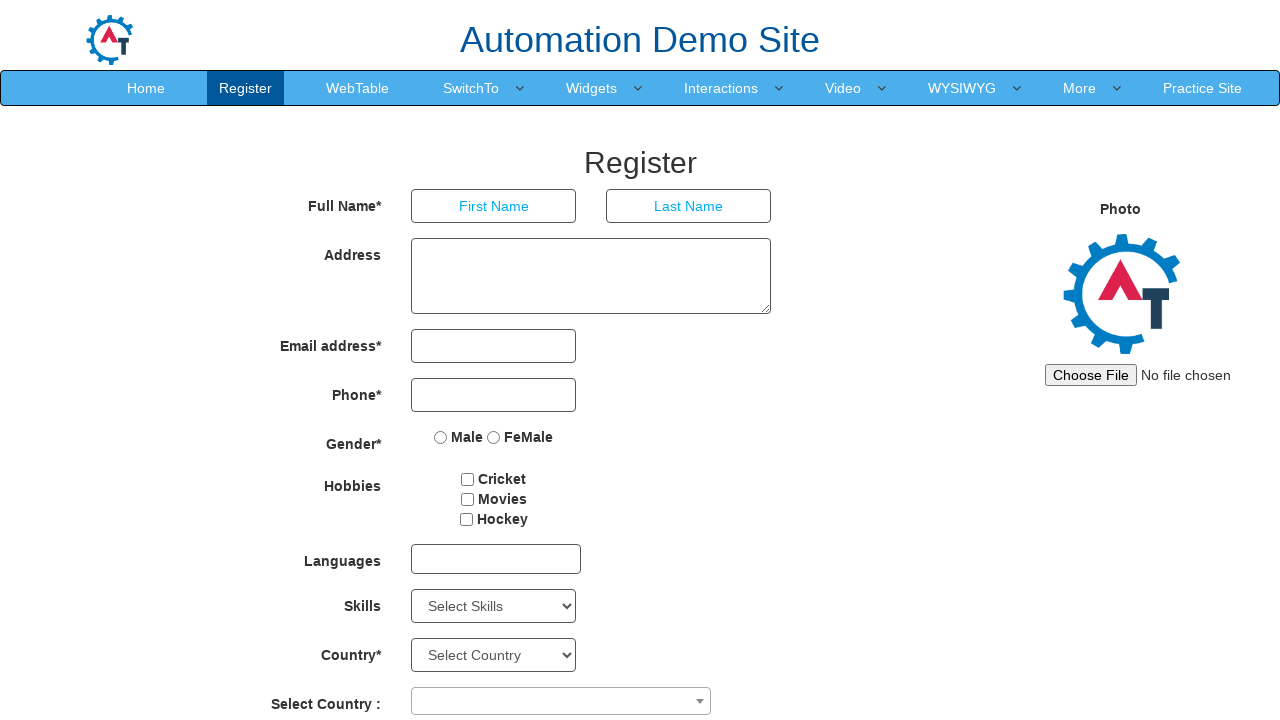

Filled first name field with 'bala' on input.form-control[ng-model='FirstName']
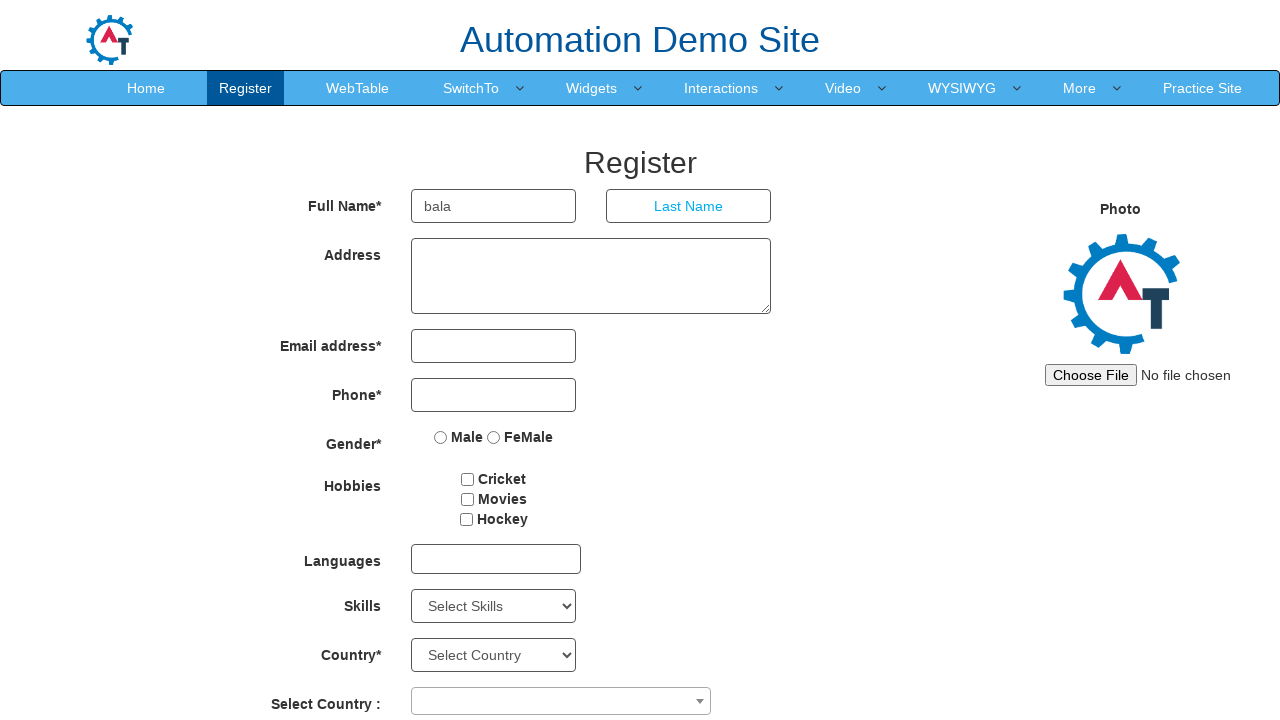

Filled last name field with 'krishnan' on input.form-control[ng-model='LastName']
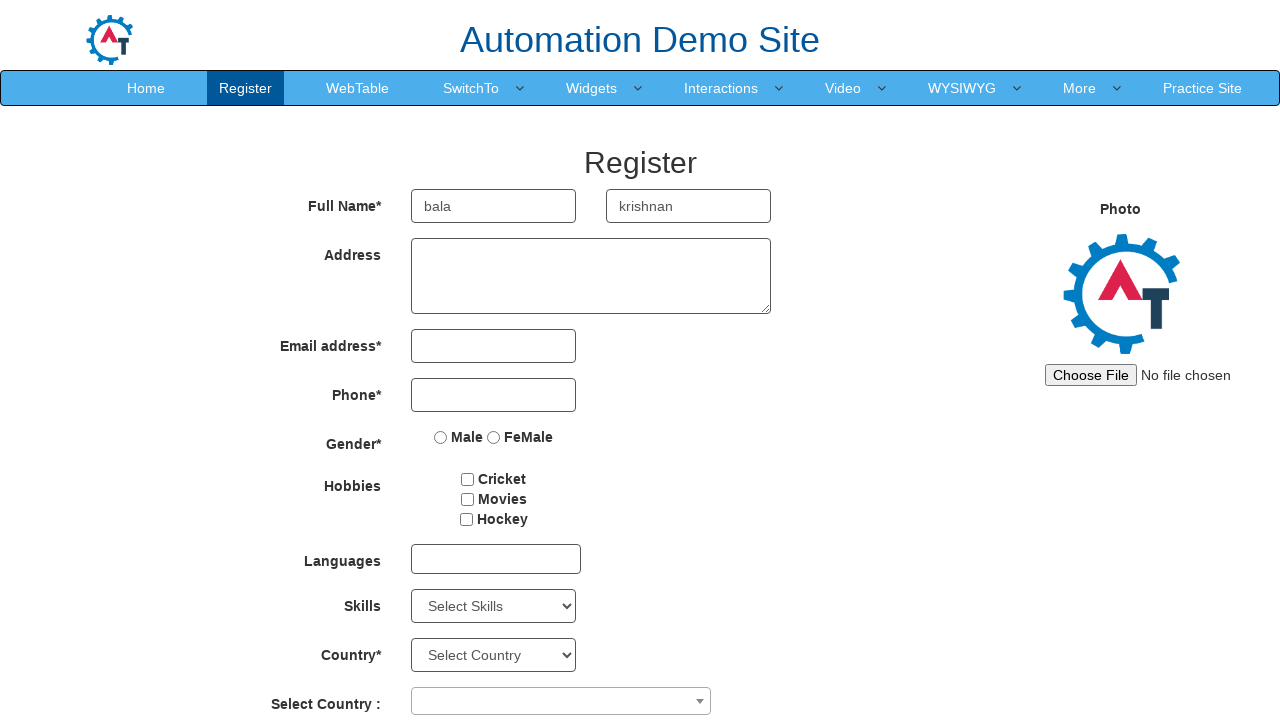

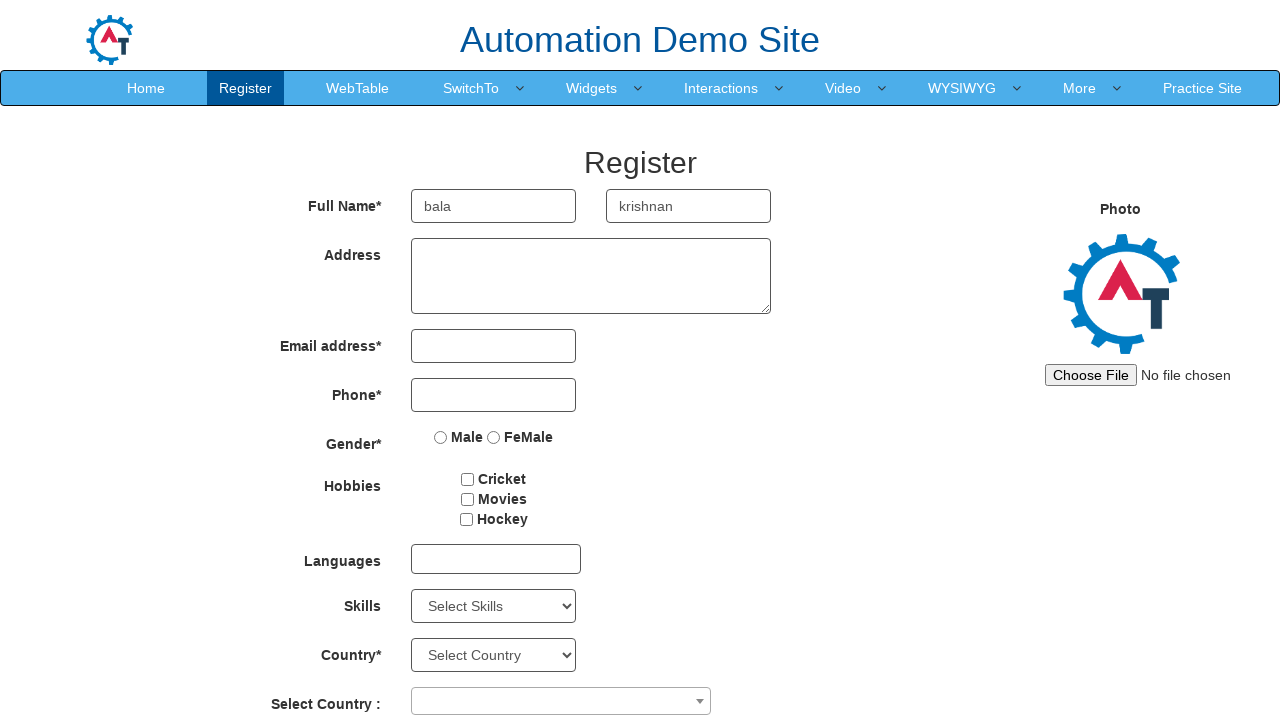